Tests browser scroll functionality by scrolling vertically on the page and verifying the scroll position changes

Starting URL: https://webdriver.io

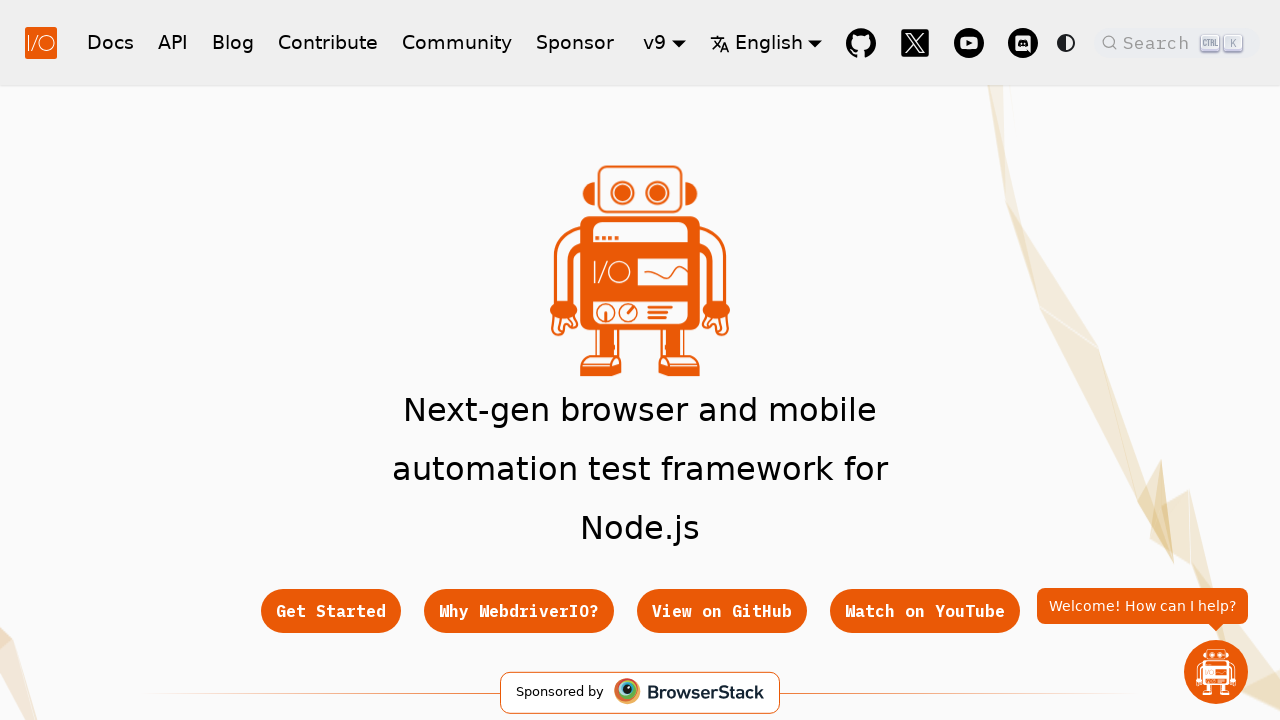

Navigated to https://webdriver.io
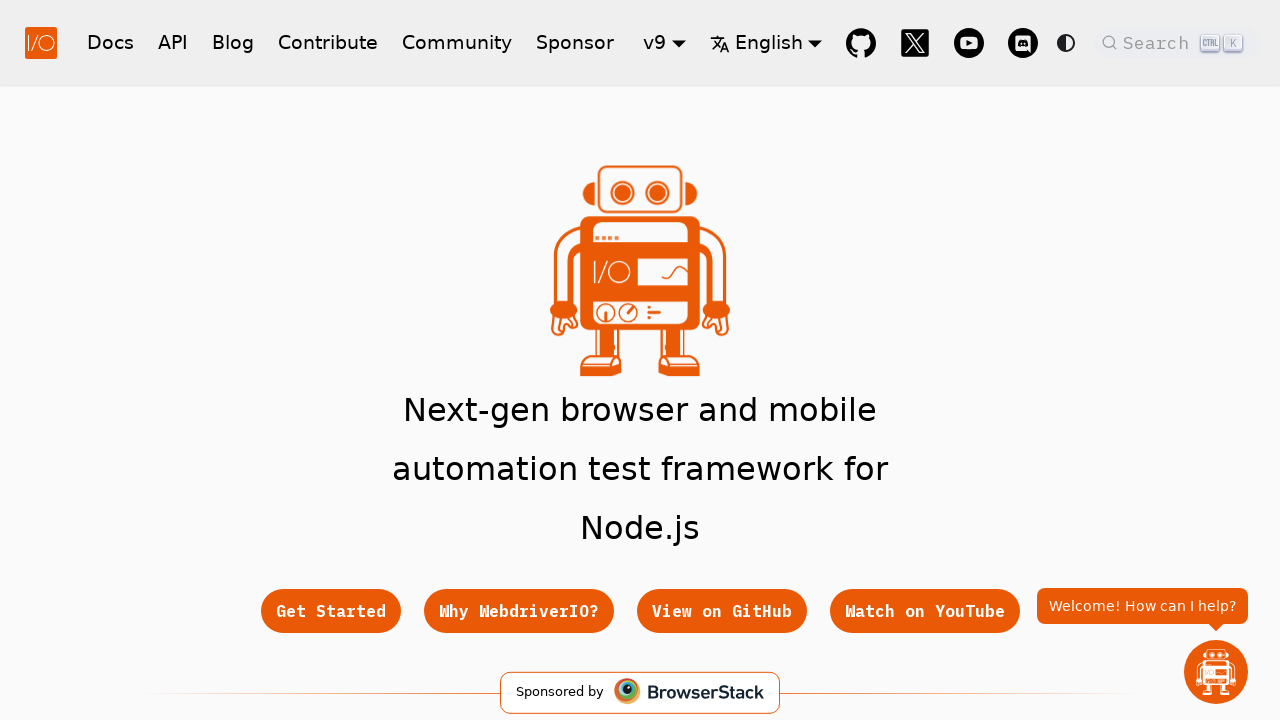

Scrolled down 200 pixels vertically
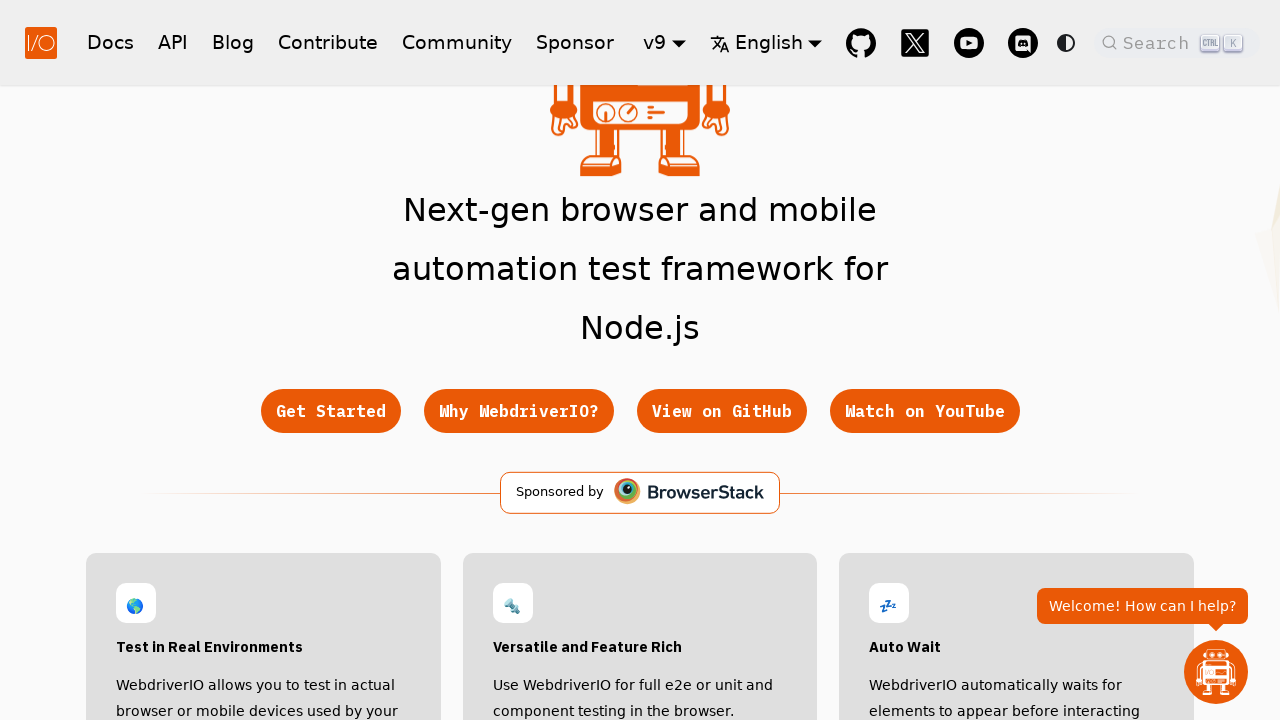

Waited 300ms for scroll animation to complete
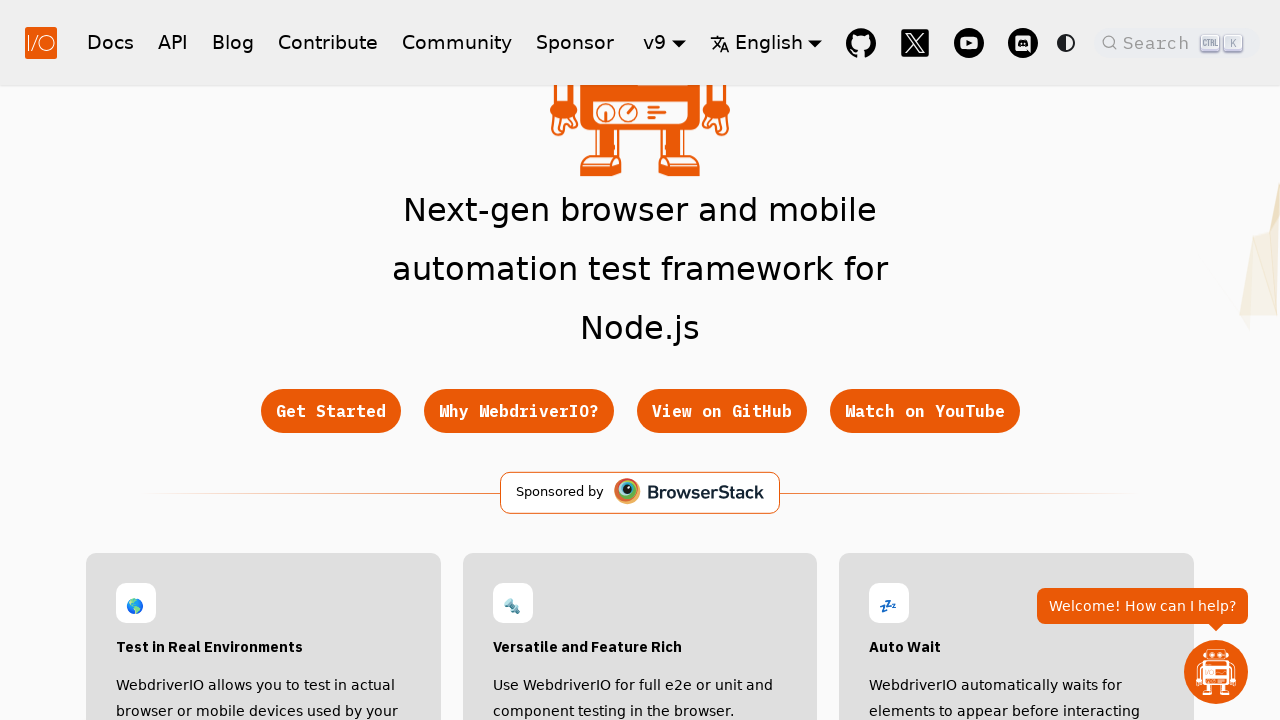

Verified scroll position changed to 200px
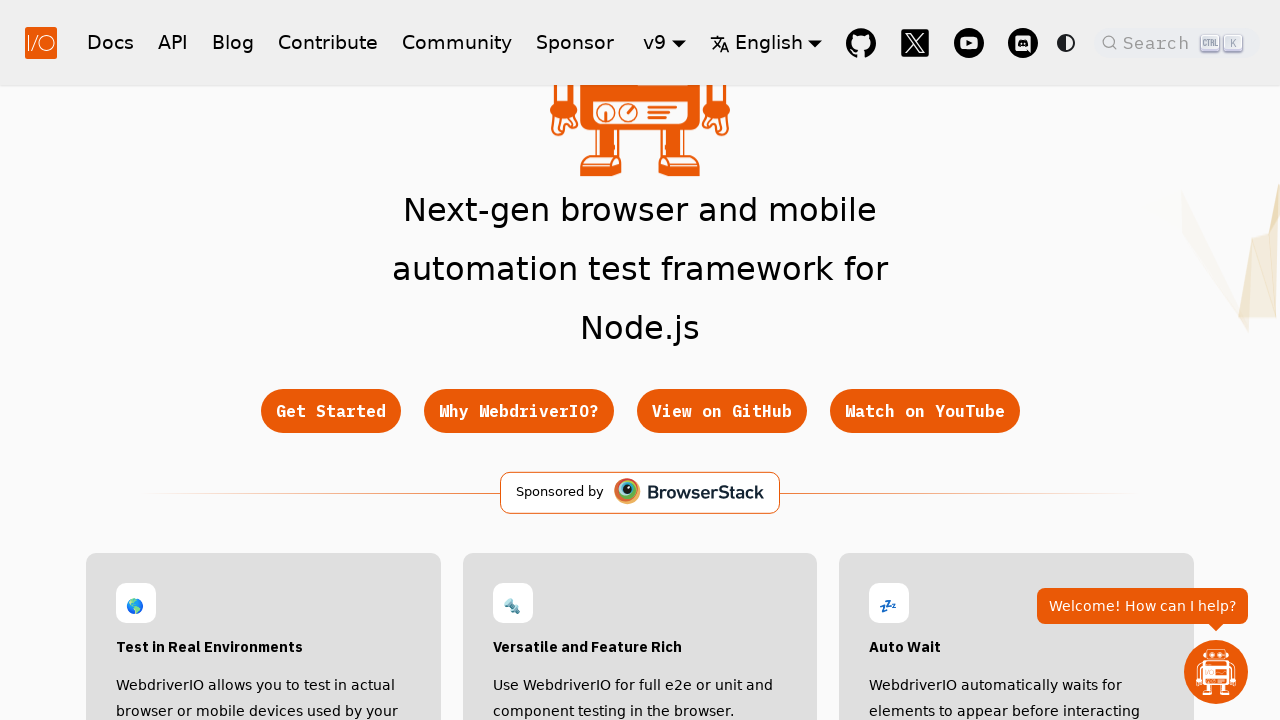

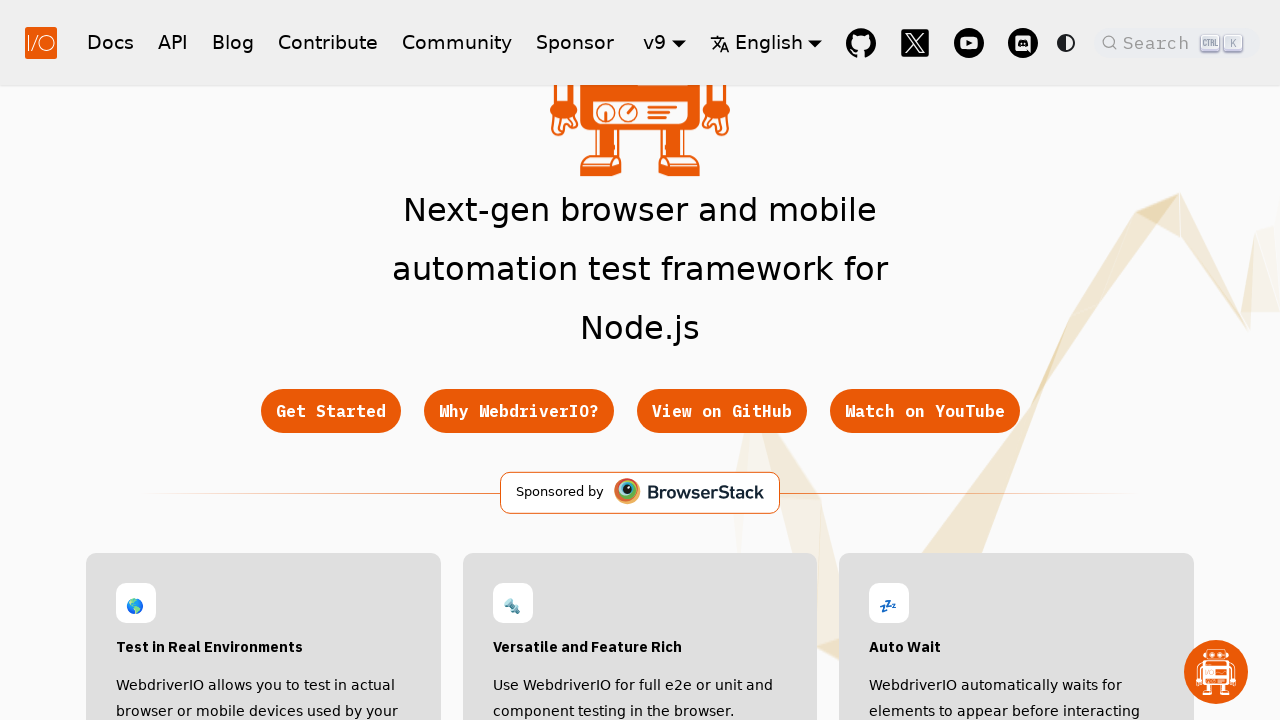